Tests checkbox functionality by clicking checkboxes, verifying selection state, and counting total checkboxes

Starting URL: https://rahulshettyacademy.com/AutomationPractice/

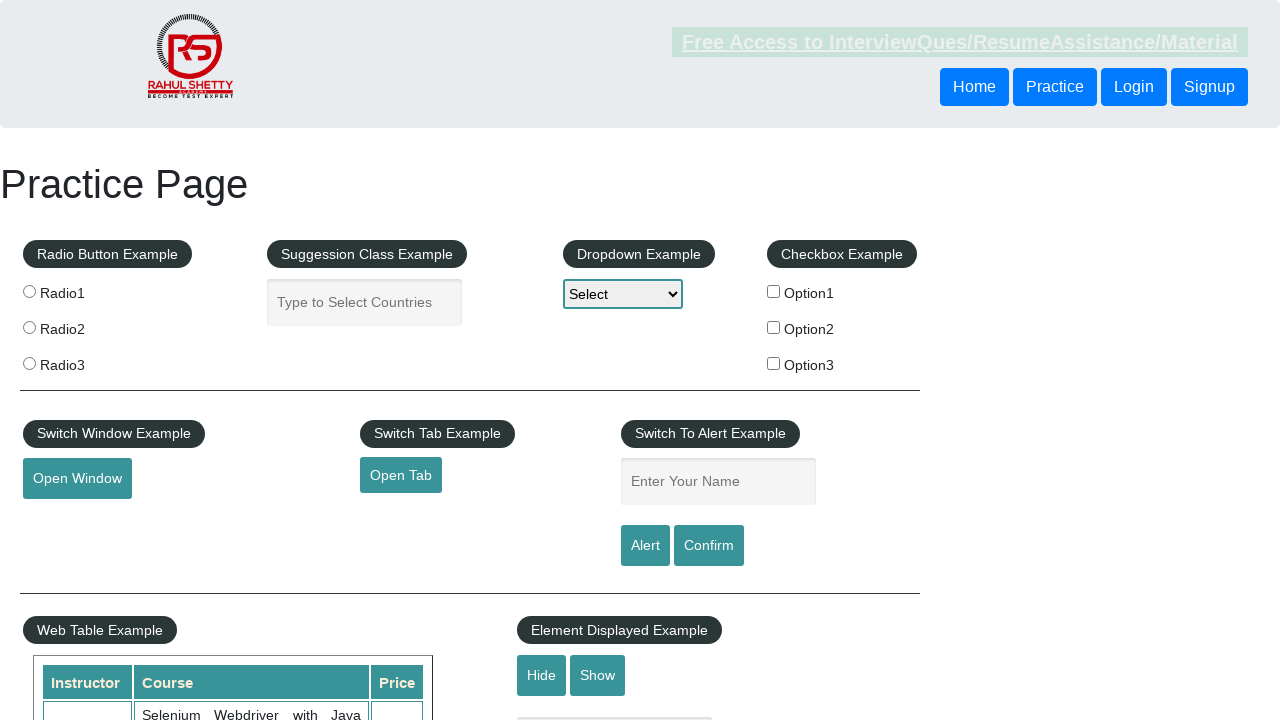

Clicked option1 checkbox to select it at (774, 291) on xpath=//input[@value='option1']
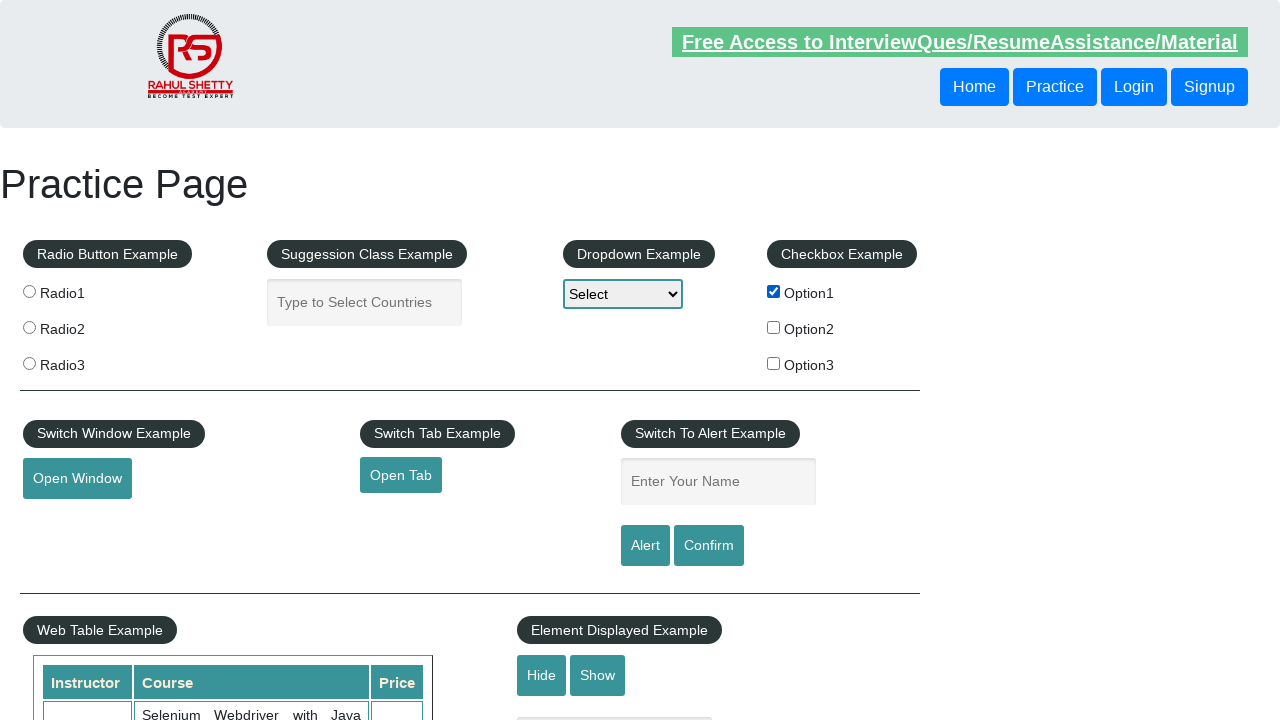

Verified option1 checkbox is selected
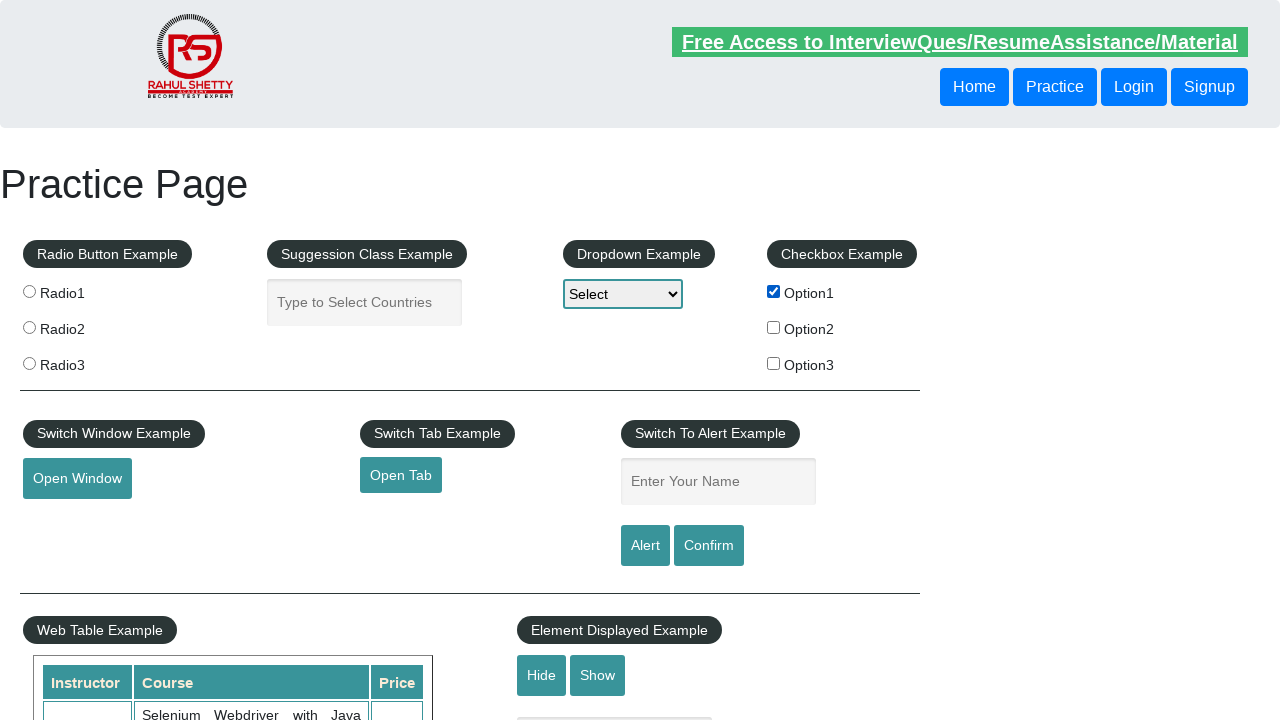

Clicked option1 checkbox again to deselect it at (774, 291) on xpath=//input[@value='option1']
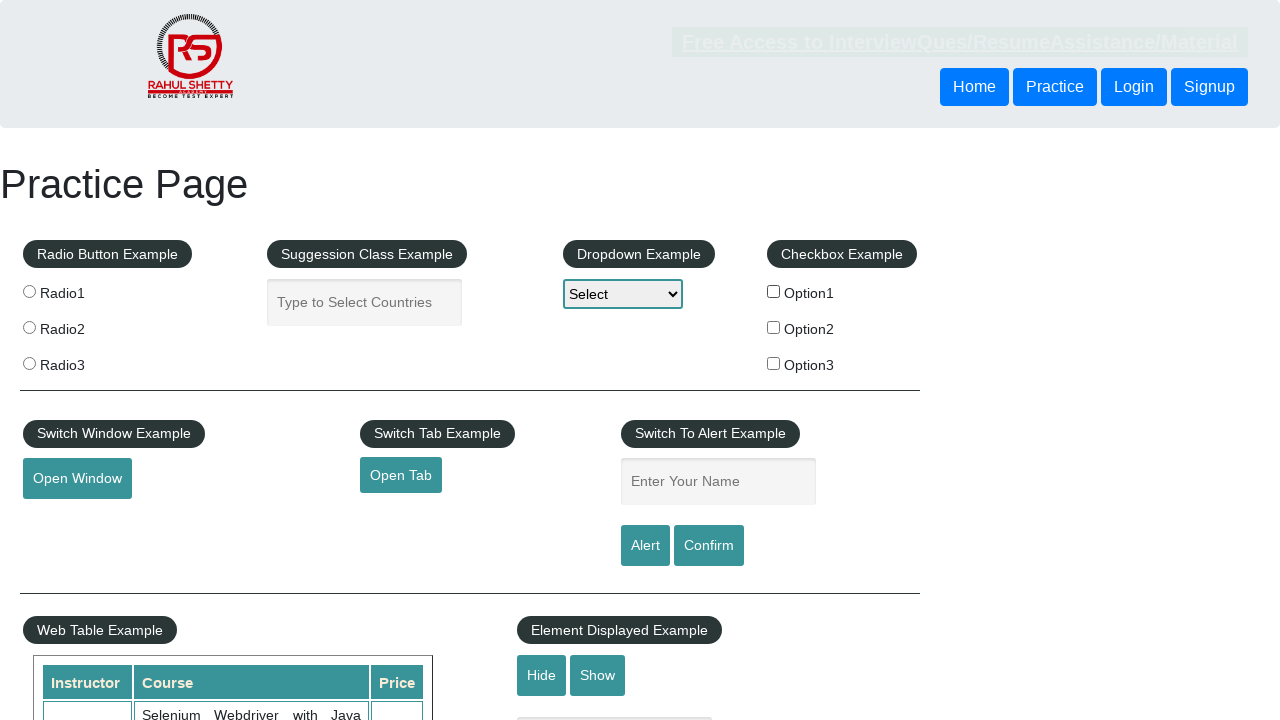

Verified option1 checkbox is now deselected
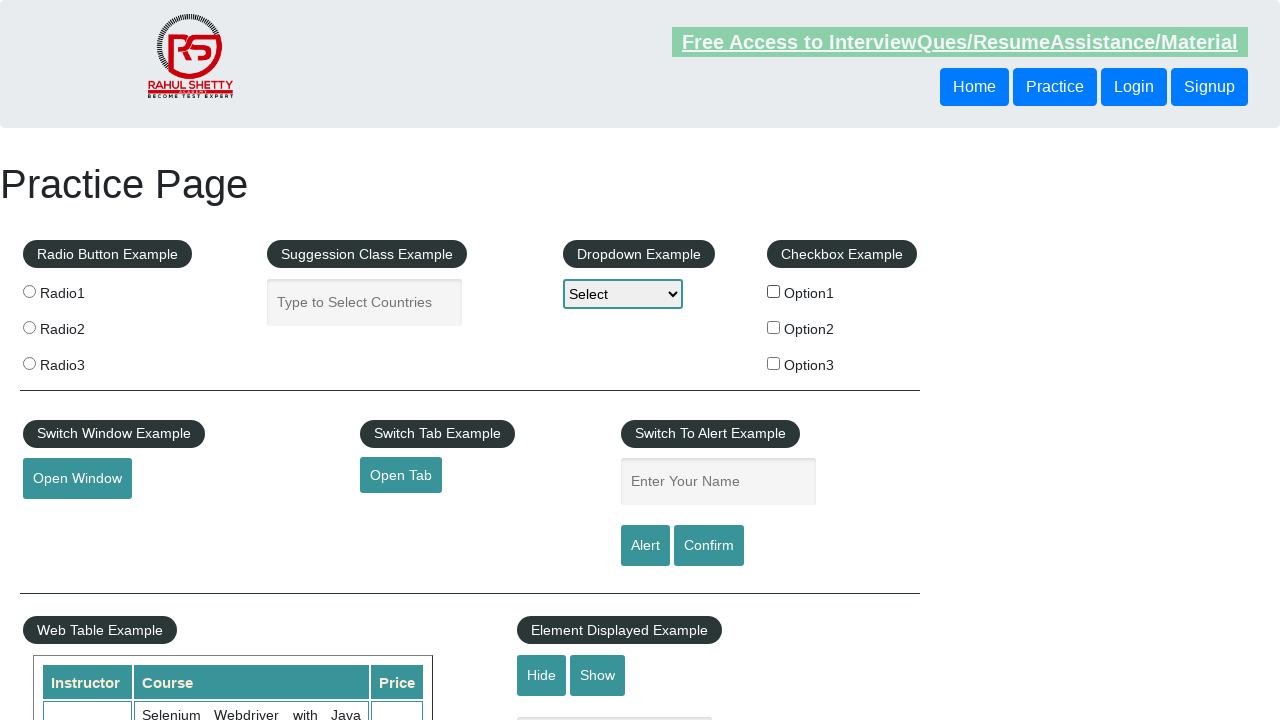

Counted total checkboxes on page: 3
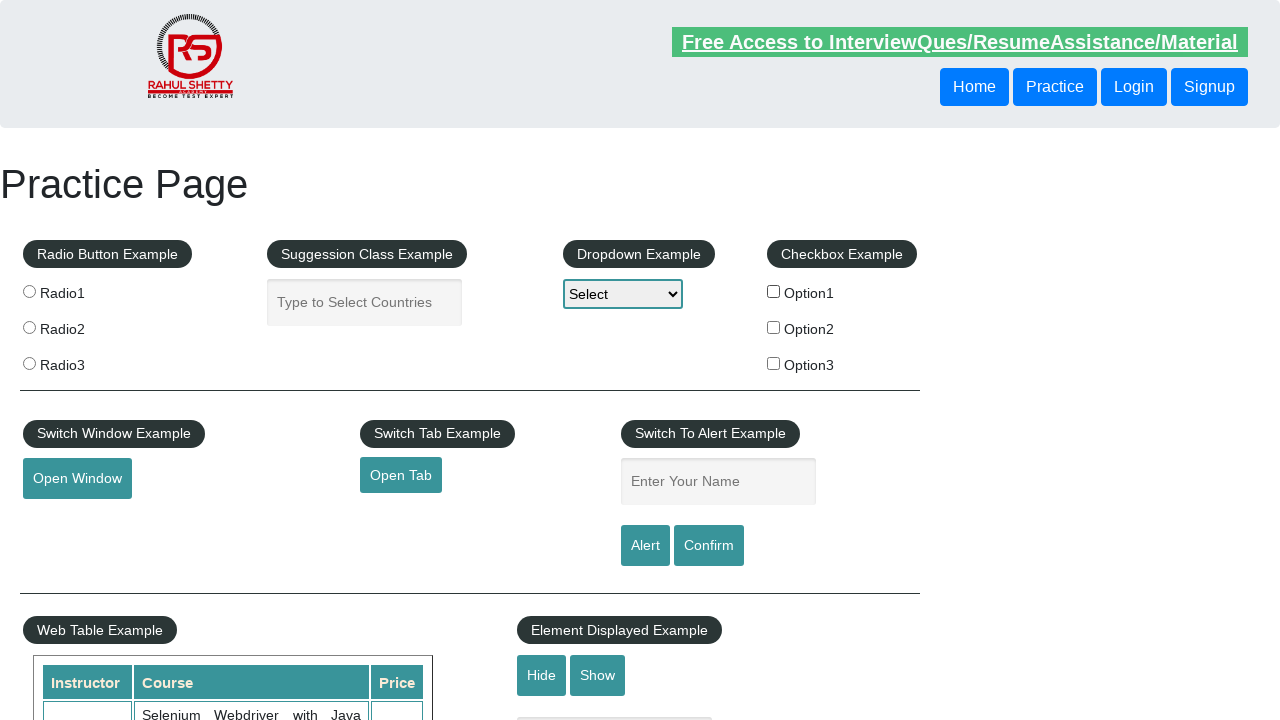

Printed total checkbox count to console
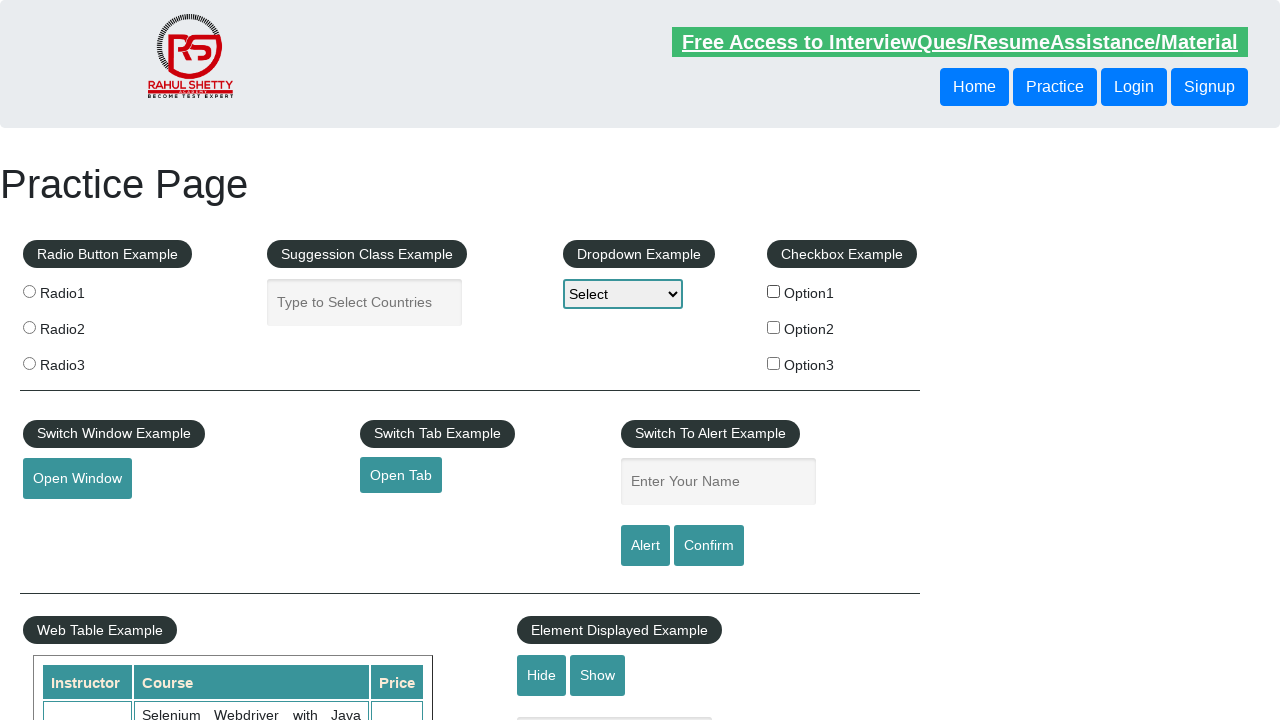

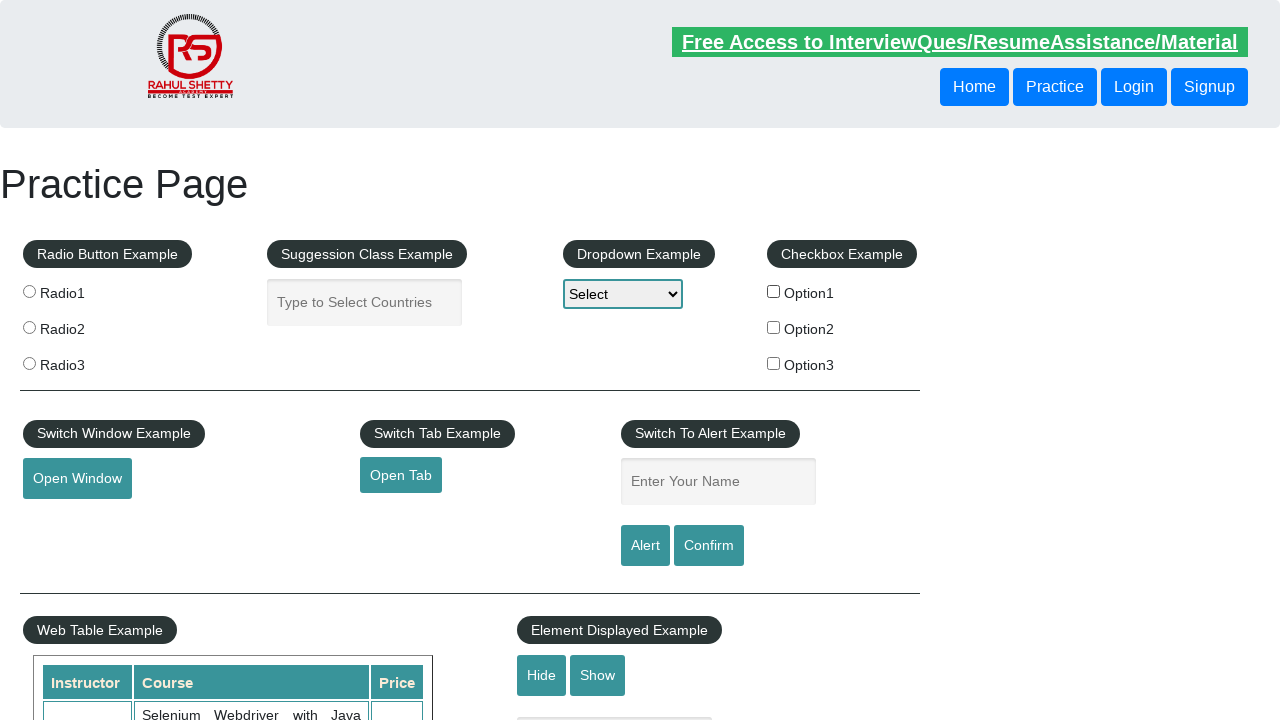